Tests JavaScript alert functionality by clicking on basic elements tab and triggering an alert button

Starting URL: http://automationbykrishna.com/

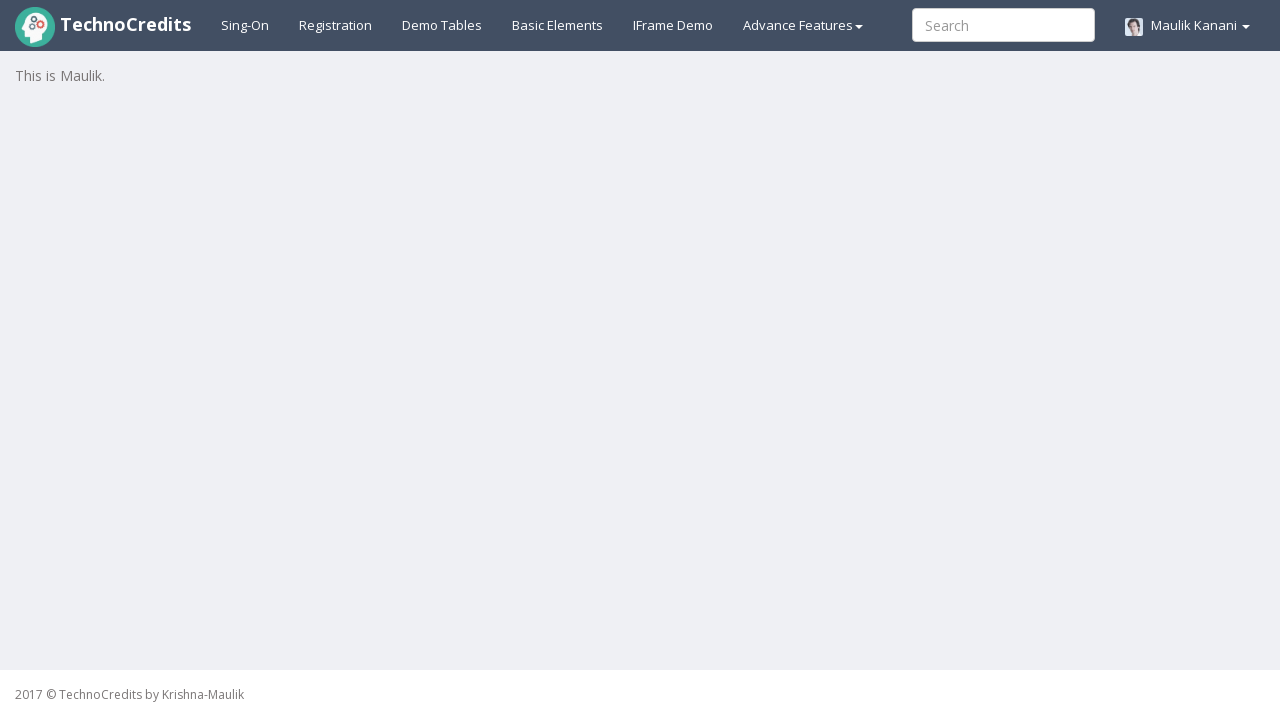

Clicked on basic elements tab at (558, 25) on a#basicelements
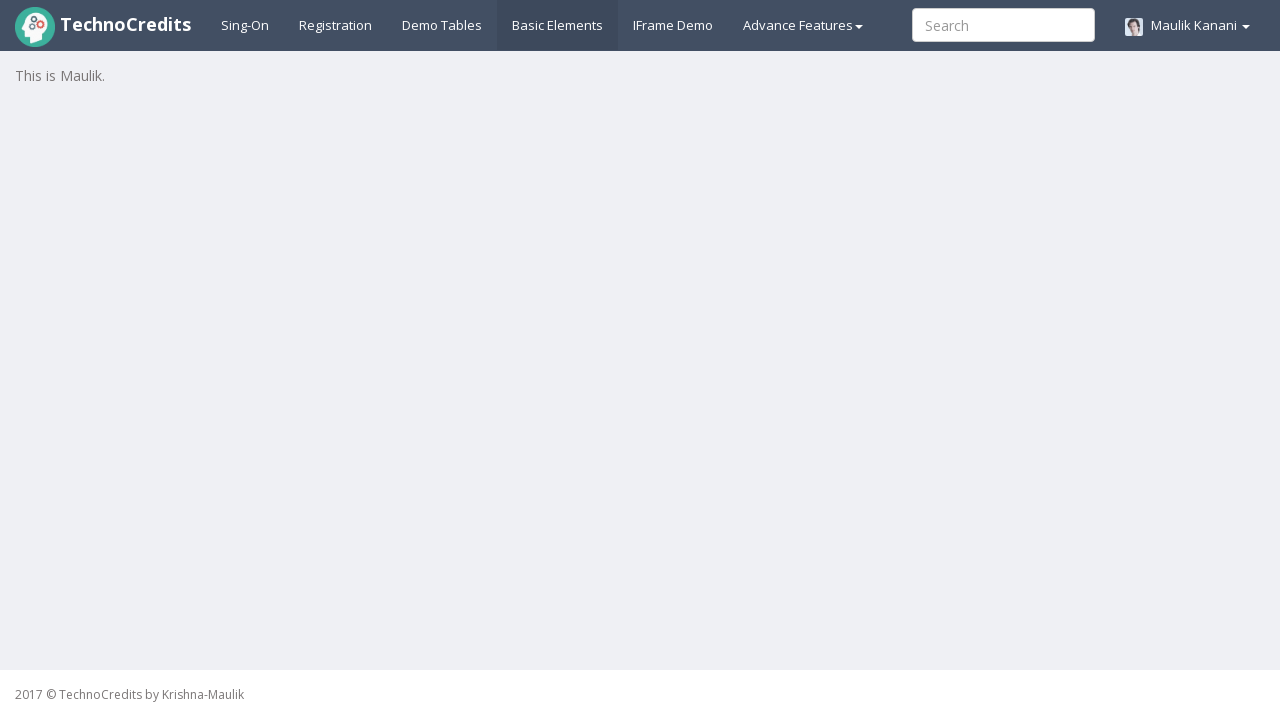

Waited 2 seconds for page to load
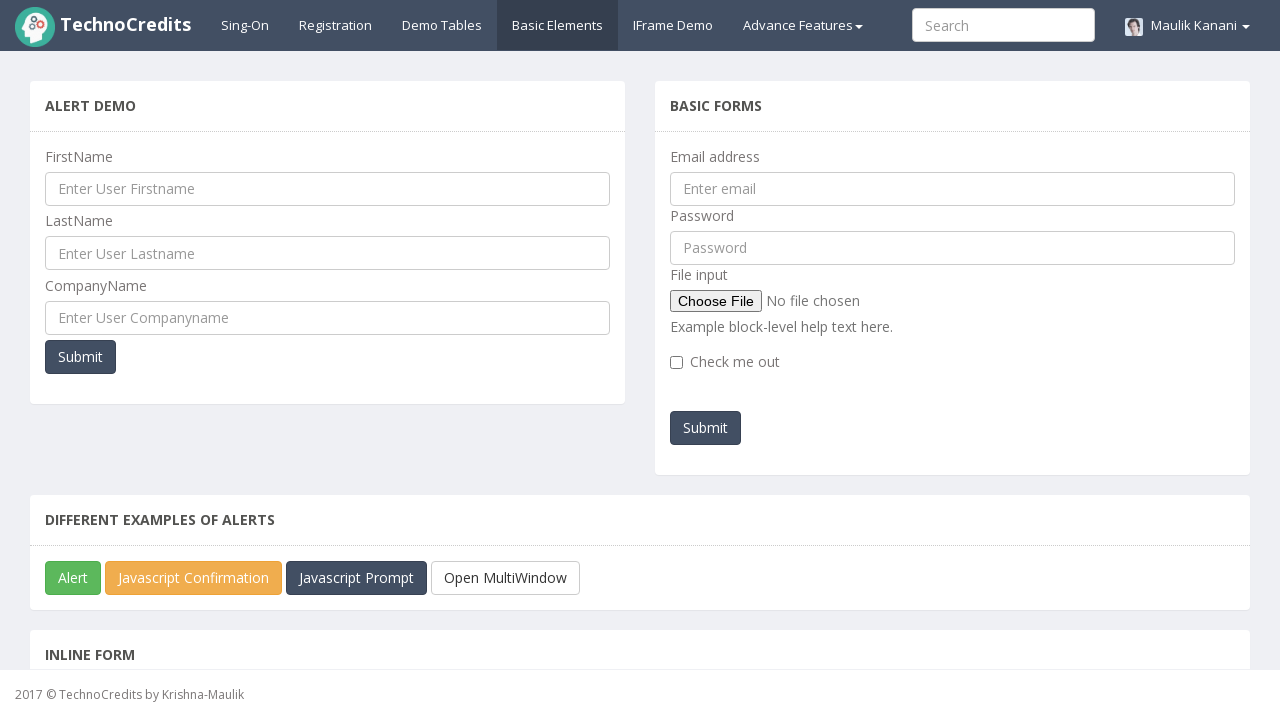

Clicked on JavaScript Alert button at (73, 578) on button#javascriptAlert
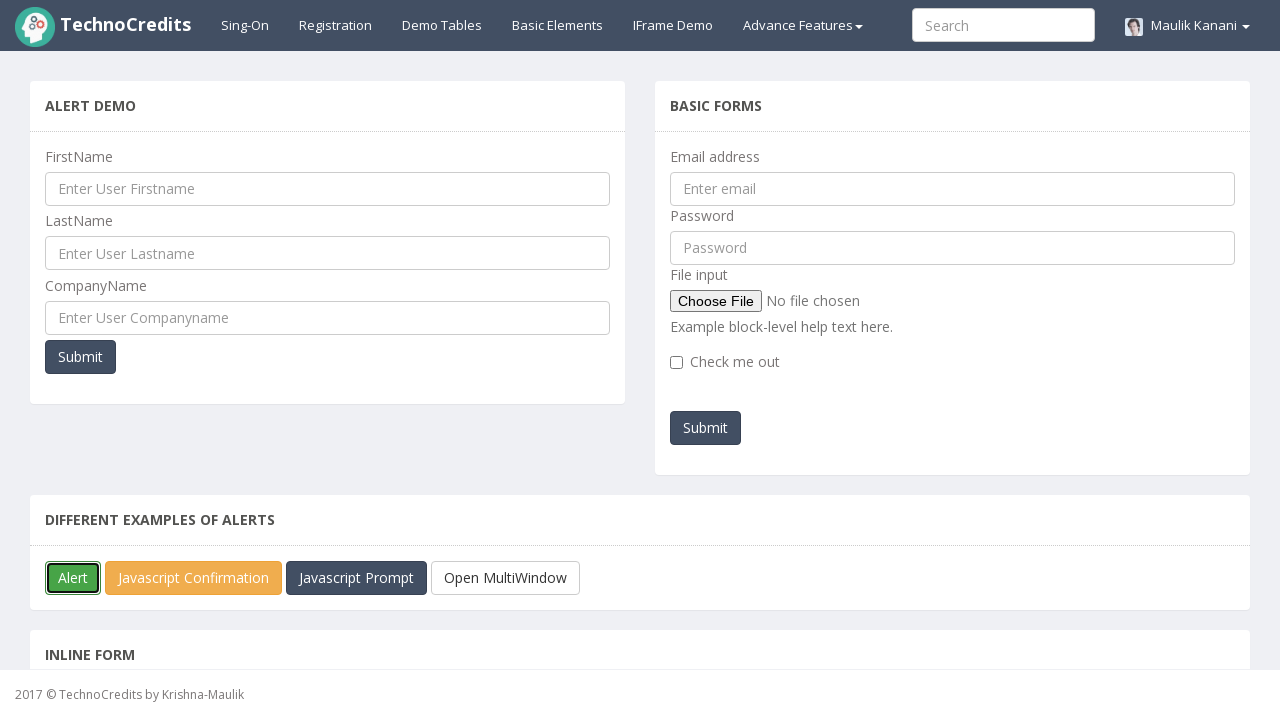

Set up alert handler to accept dialog
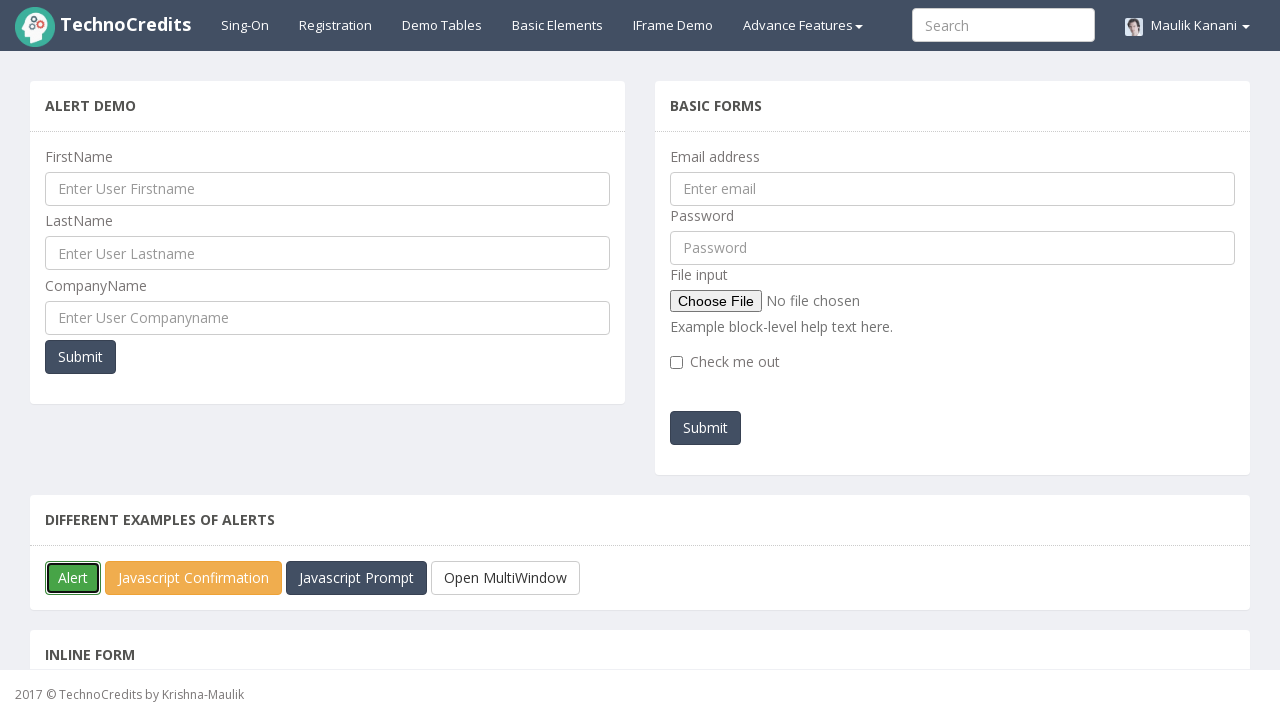

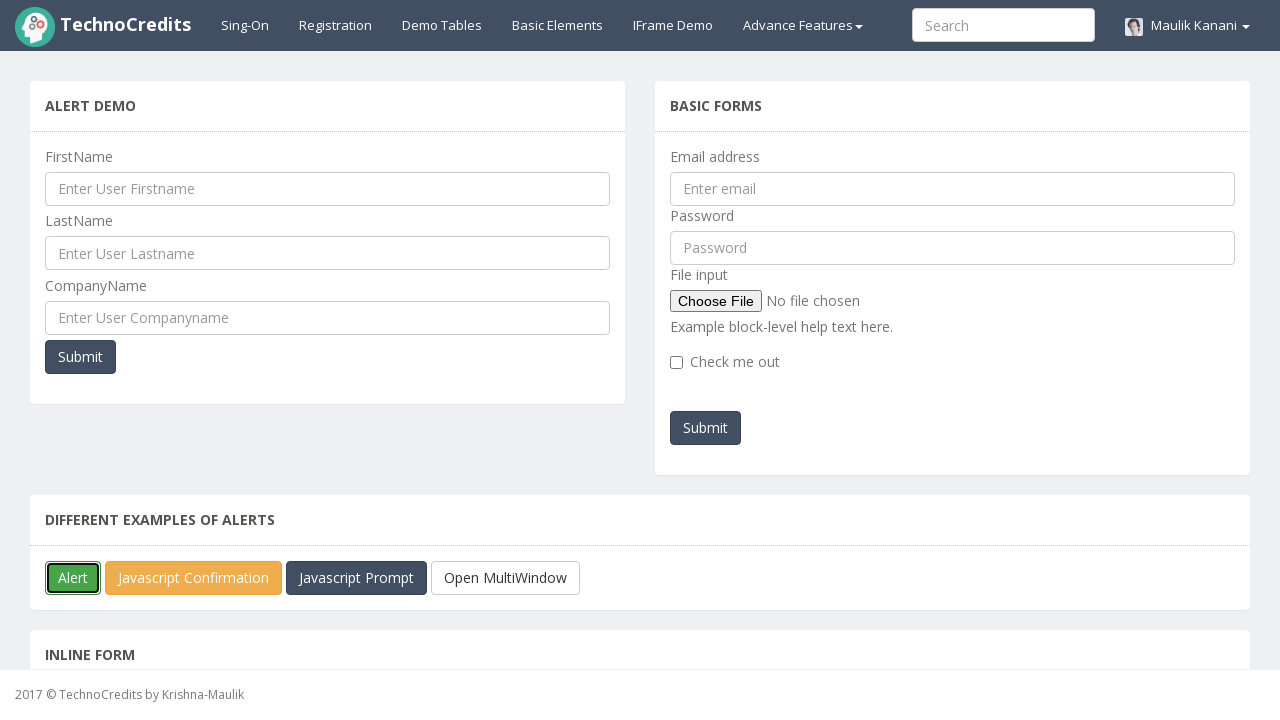